Verifies that network resources load correctly by checking that critical scripts, styles, and images are present on the page.

Starting URL: https://qwen-cyan.vercel.app/

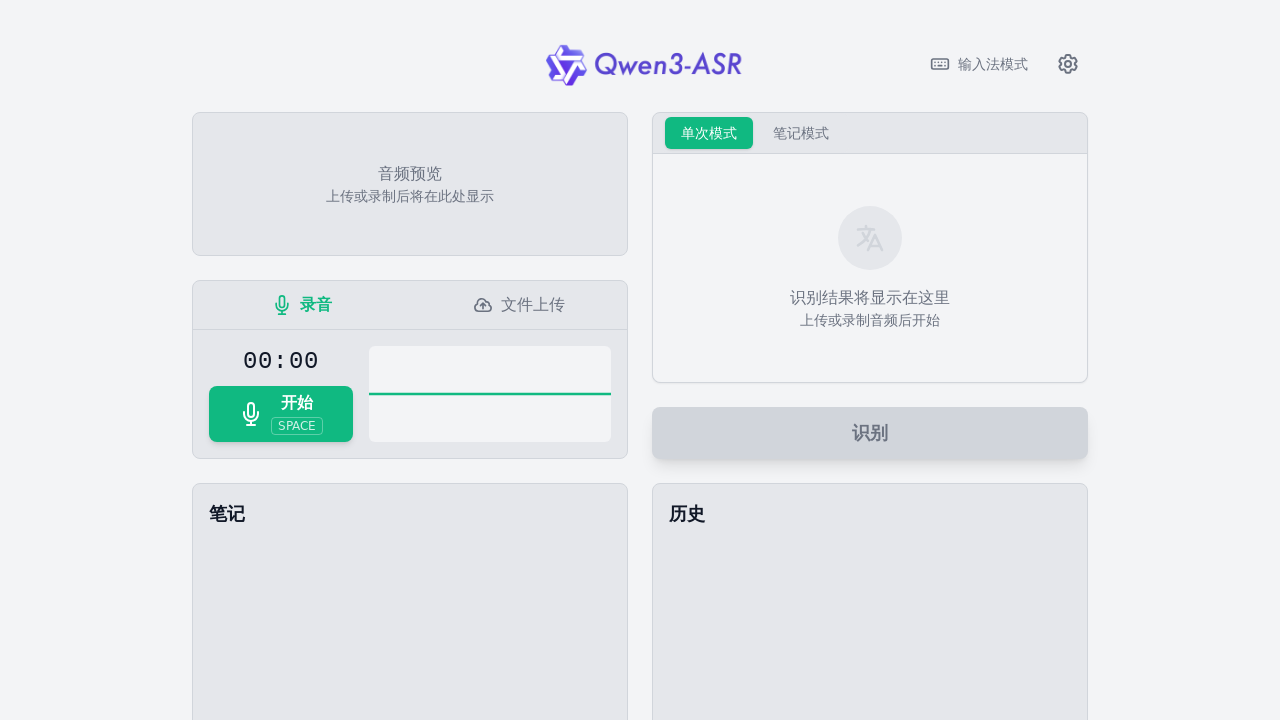

Navigated to https://qwen-cyan.vercel.app/
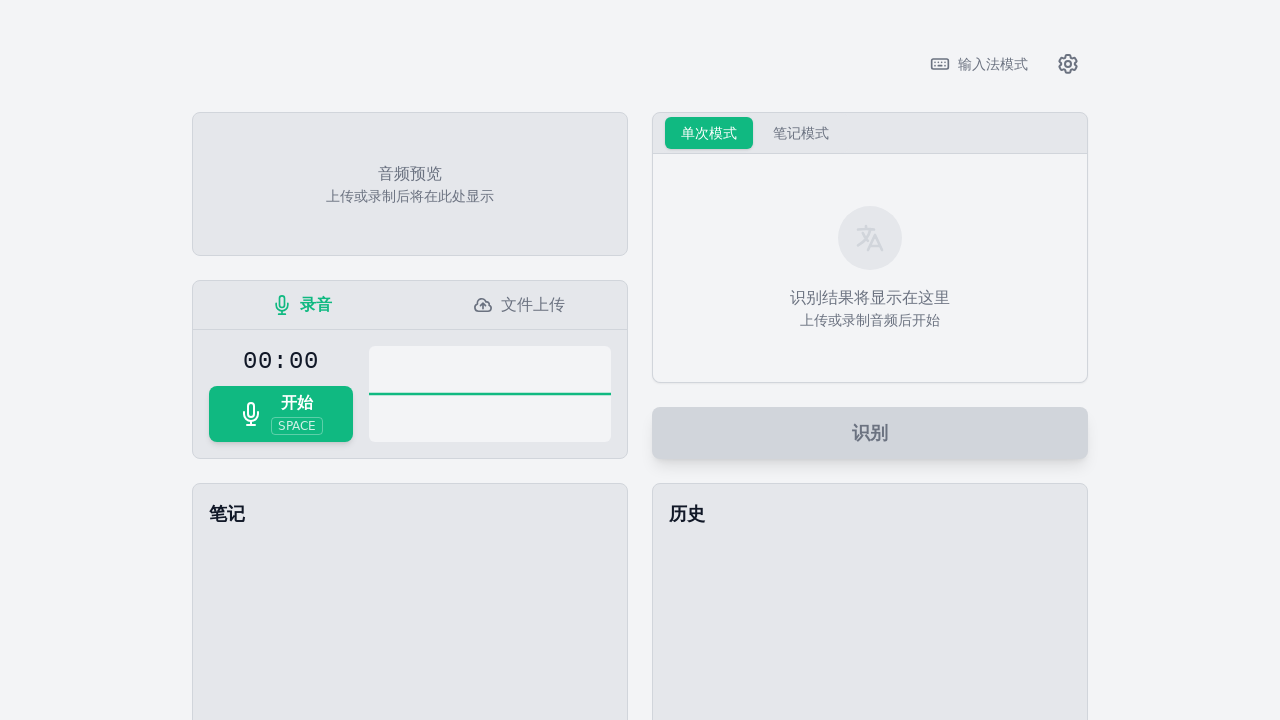

Waited 3 seconds for network resources to load
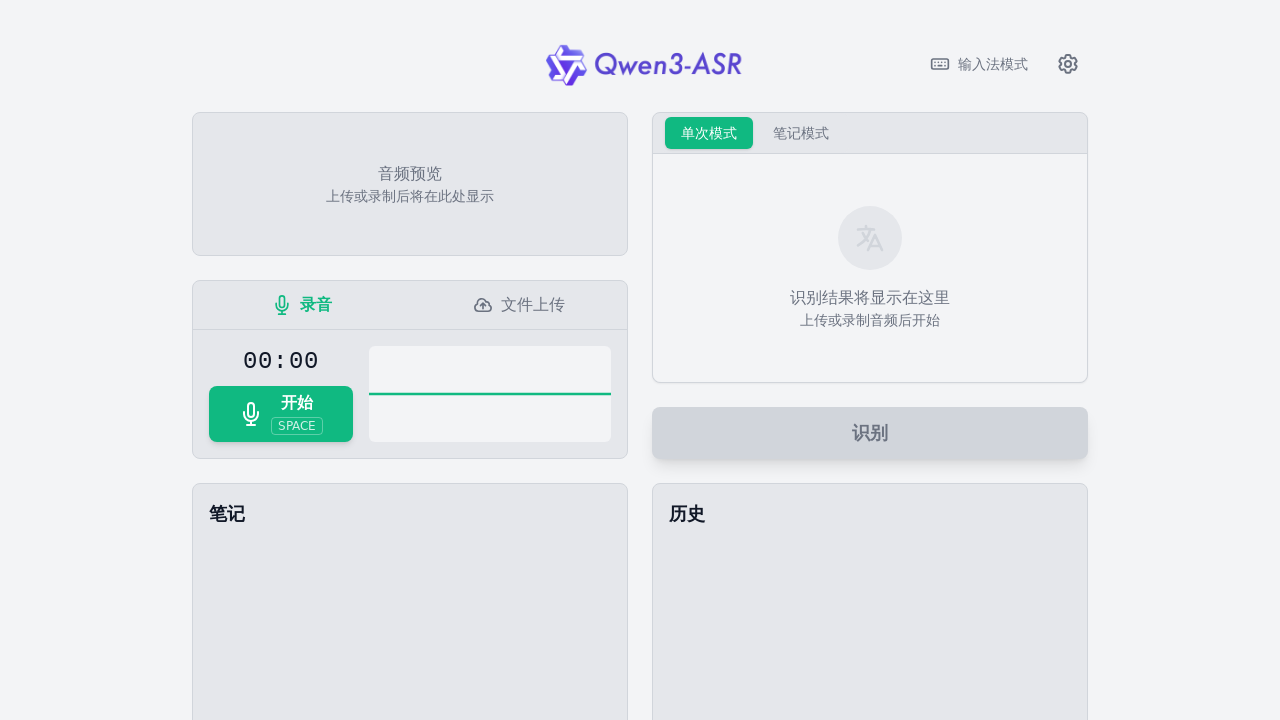

Evaluated page resources: 4 scripts, 2 styles, 1 images loaded
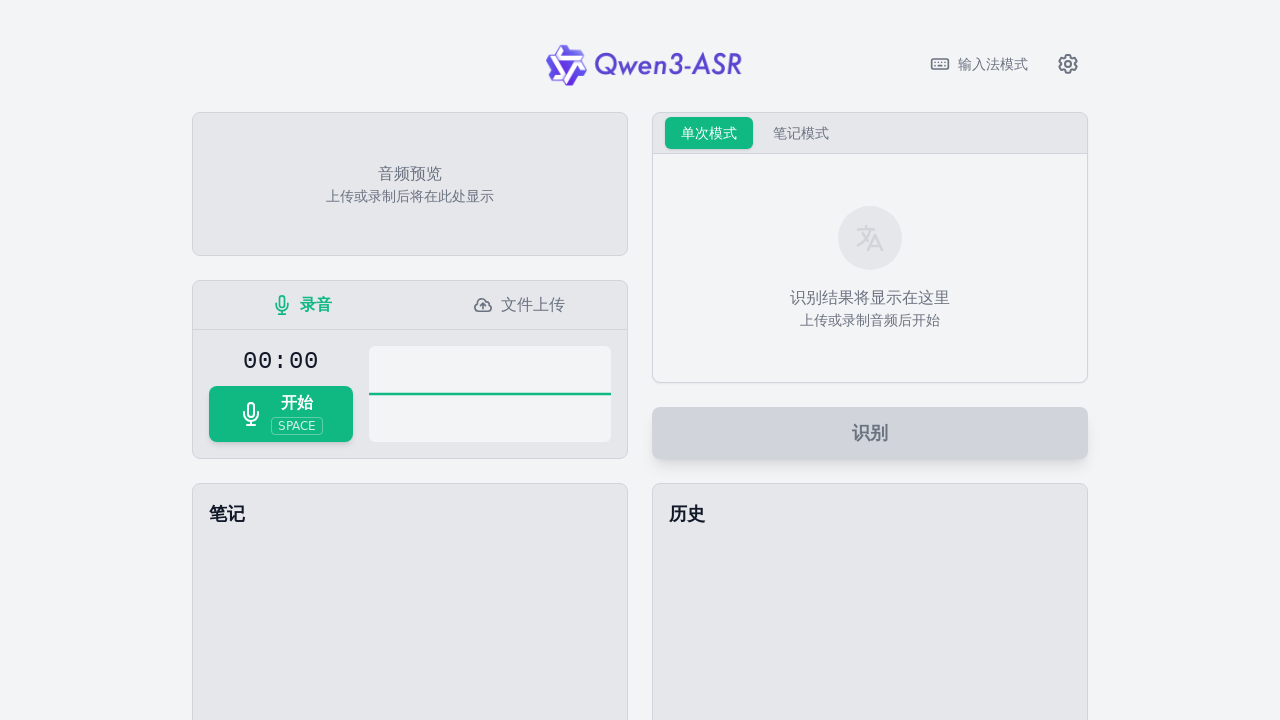

Verified that critical scripts or styles are present on the page
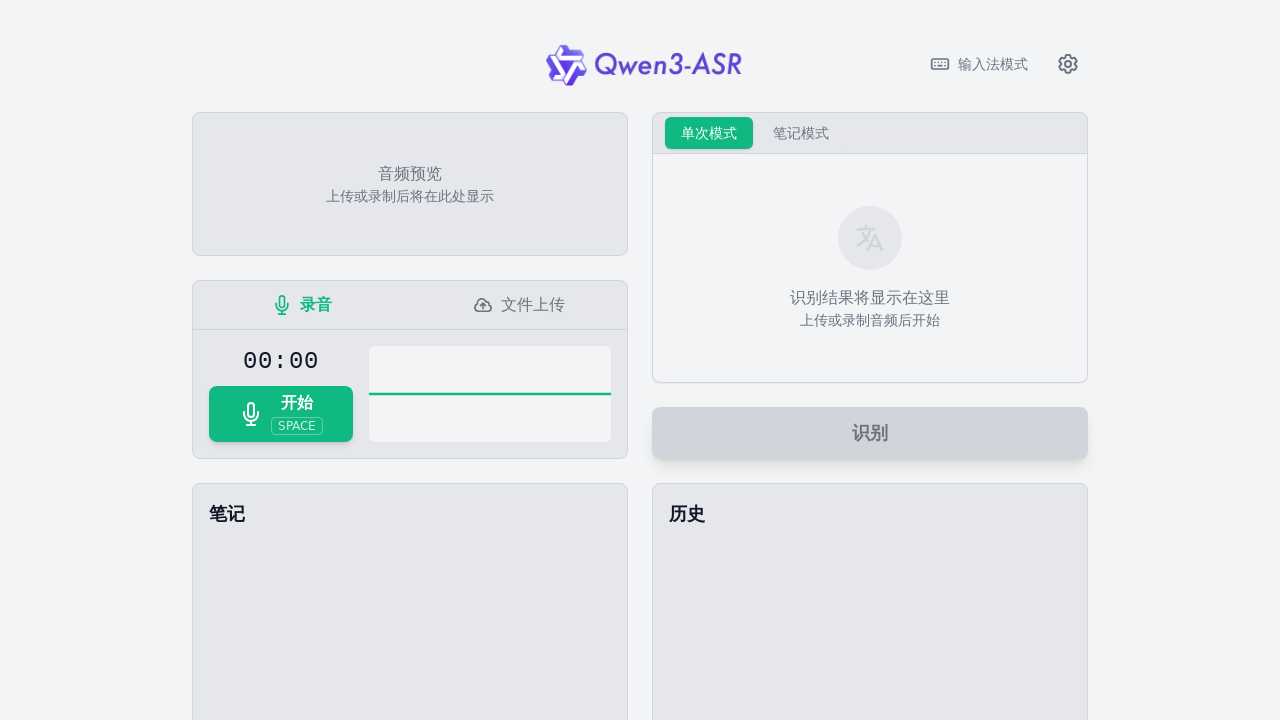

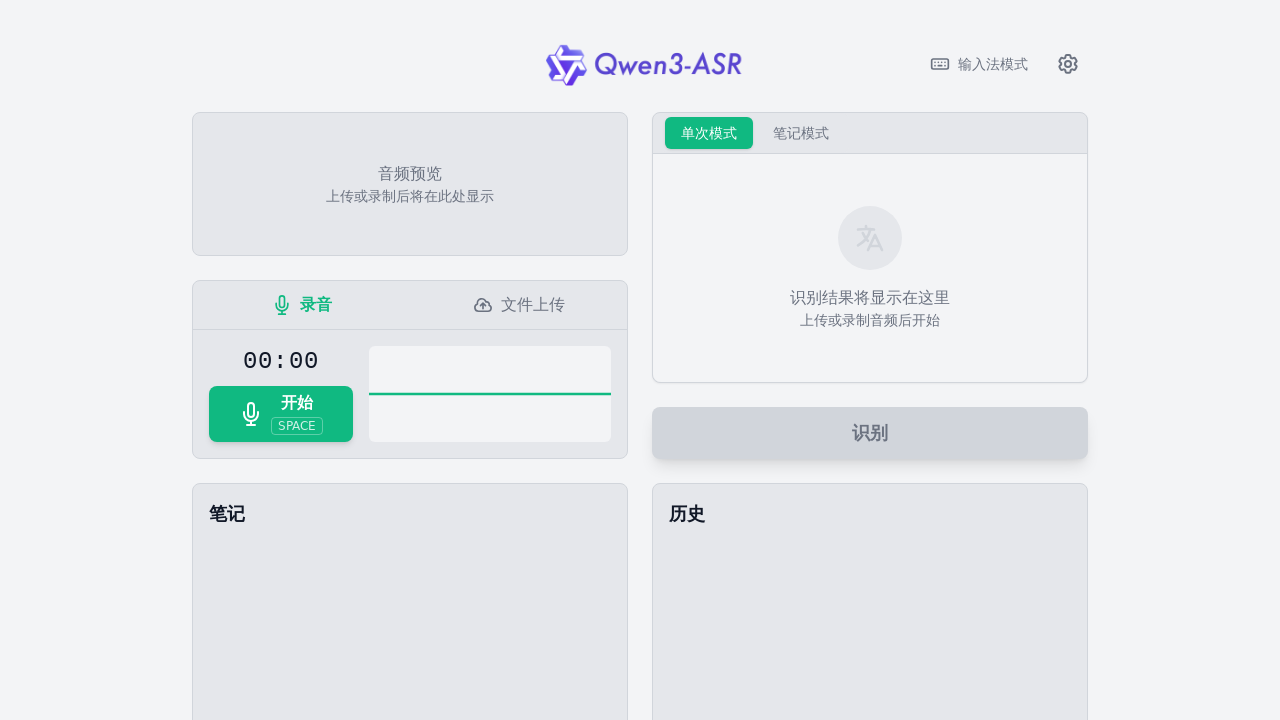